Navigates to Products page, clicks on View Product for a product, fills in the review form with name, email and review text, and submits to verify success message

Starting URL: http://automationexercise.com

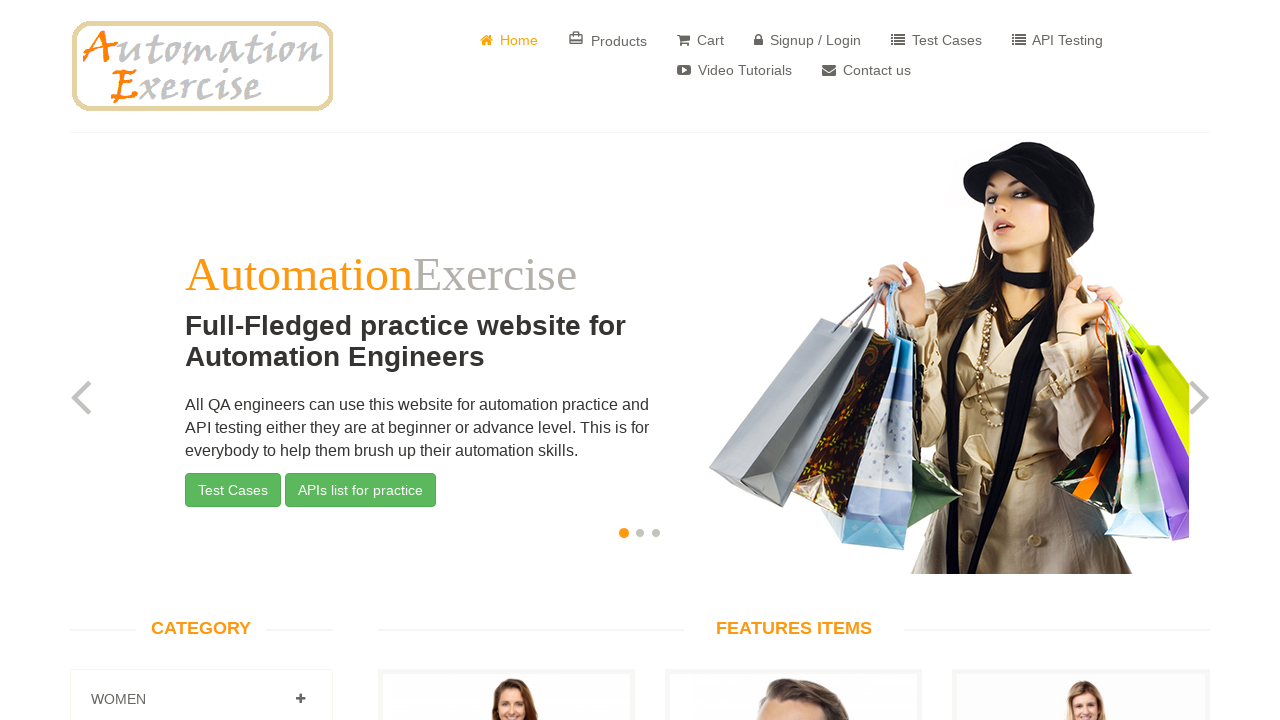

Clicked on Products button in header navigation at (608, 40) on xpath=//*[@id='header']/div/div/div/div[2]/div/ul/li[2]/a
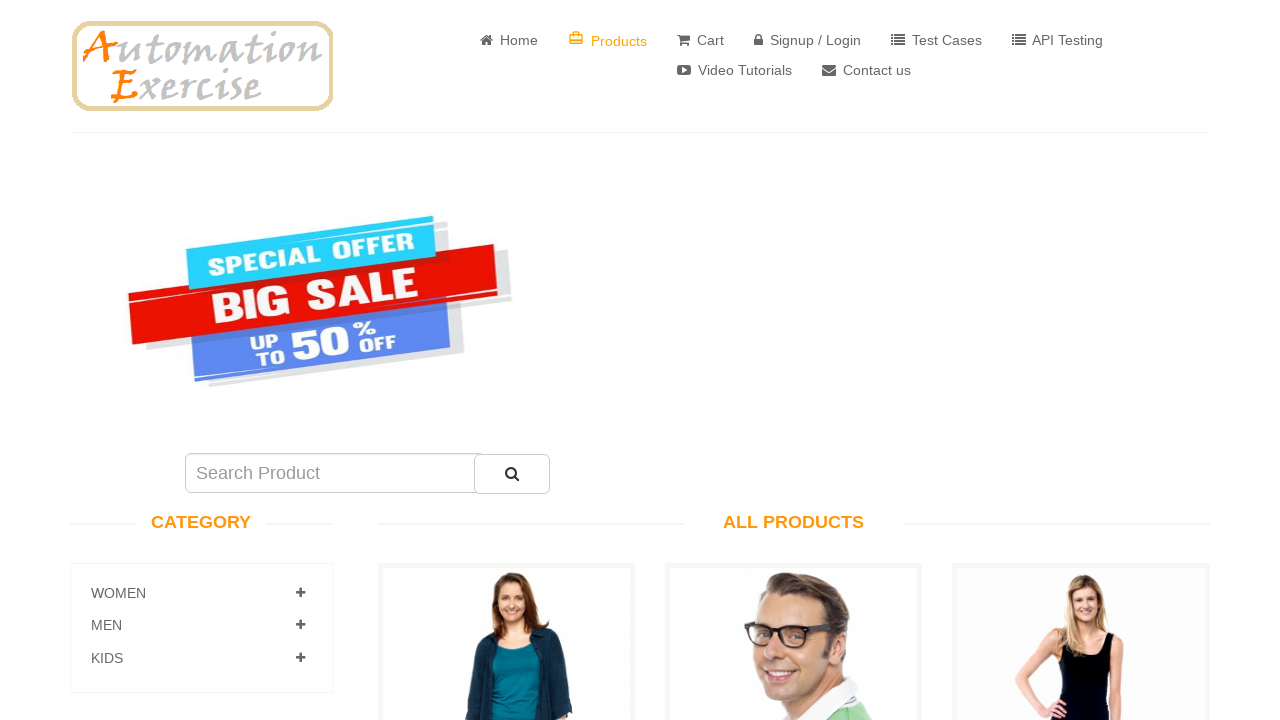

Products page loaded and footer section verified
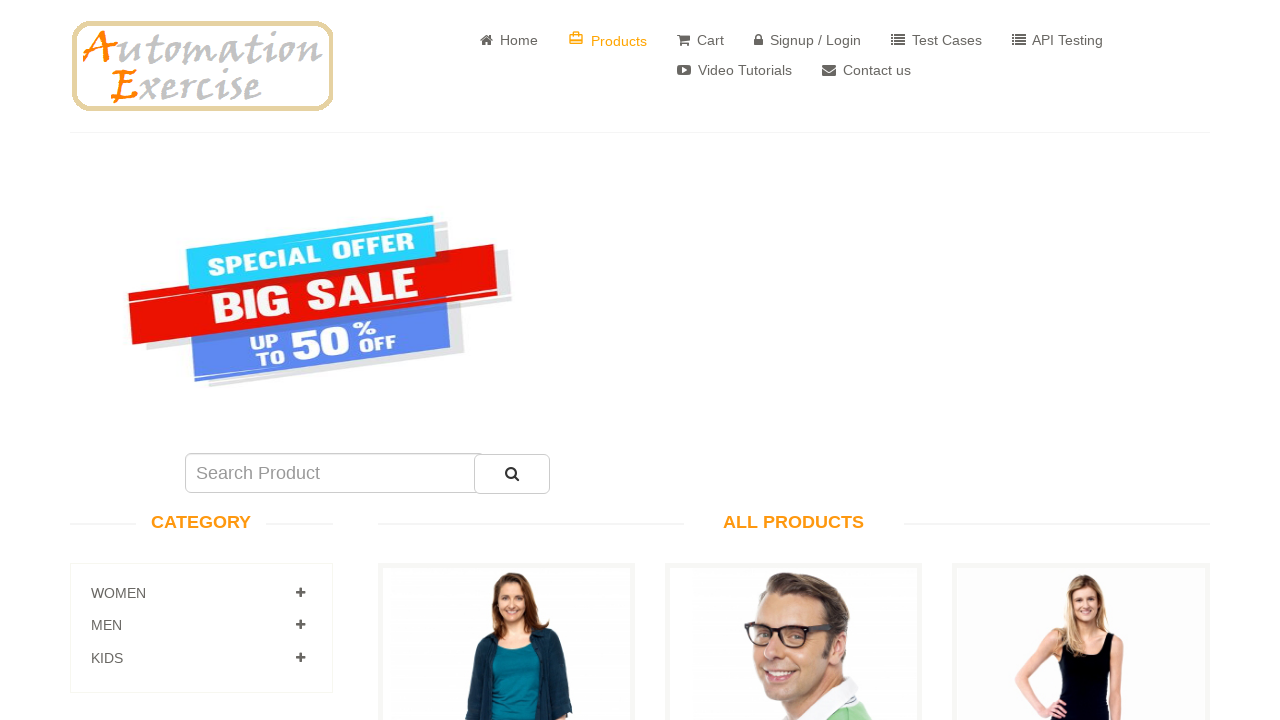

Scrolled to products section
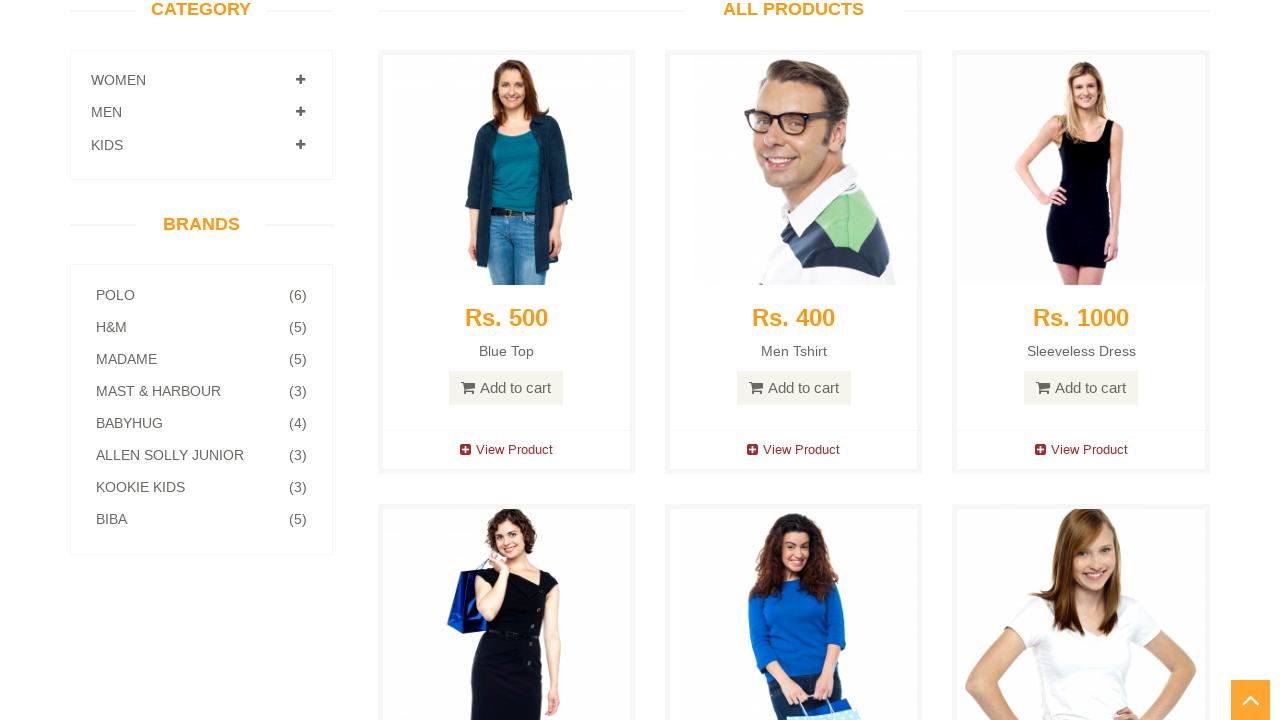

Clicked View Product button for a product at (1081, 450) on xpath=/html/body/section[2]/div[1]/div/div[2]/div/div[4]/div/div[2]/ul/li/a
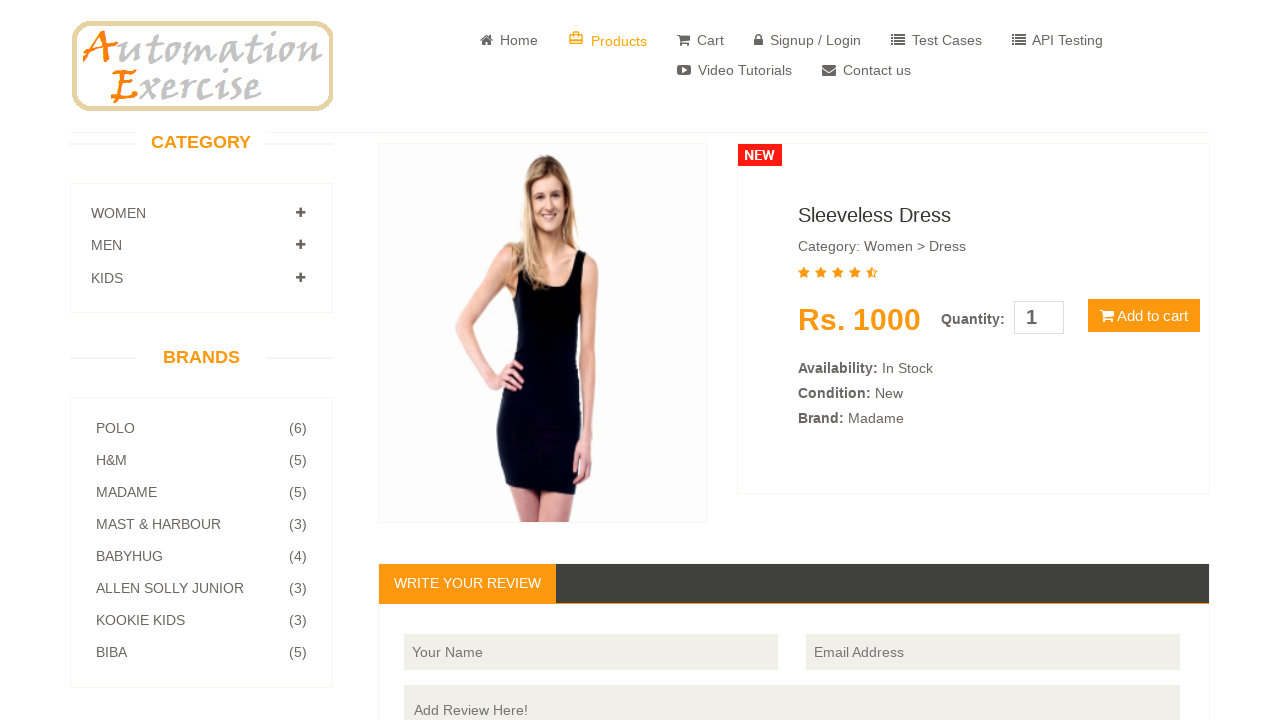

Product detail page loaded with review section visible
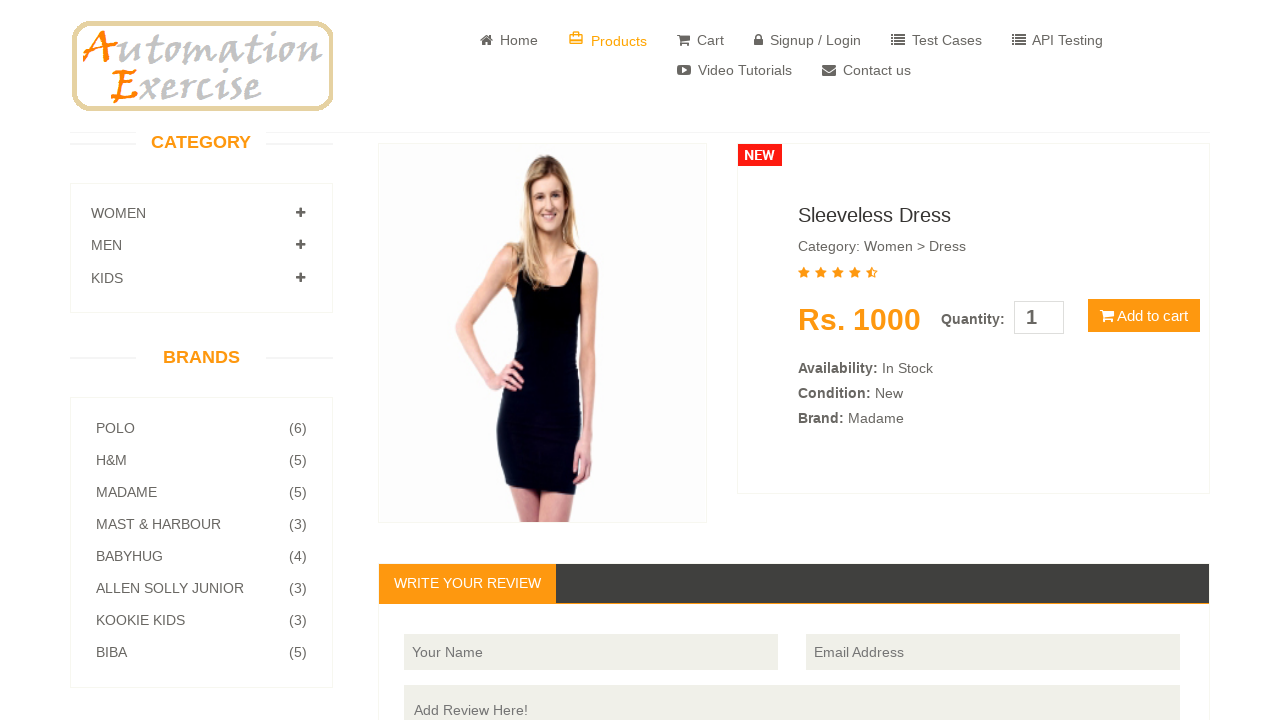

Filled in reviewer name field with 'ReviewCustomer' on #name
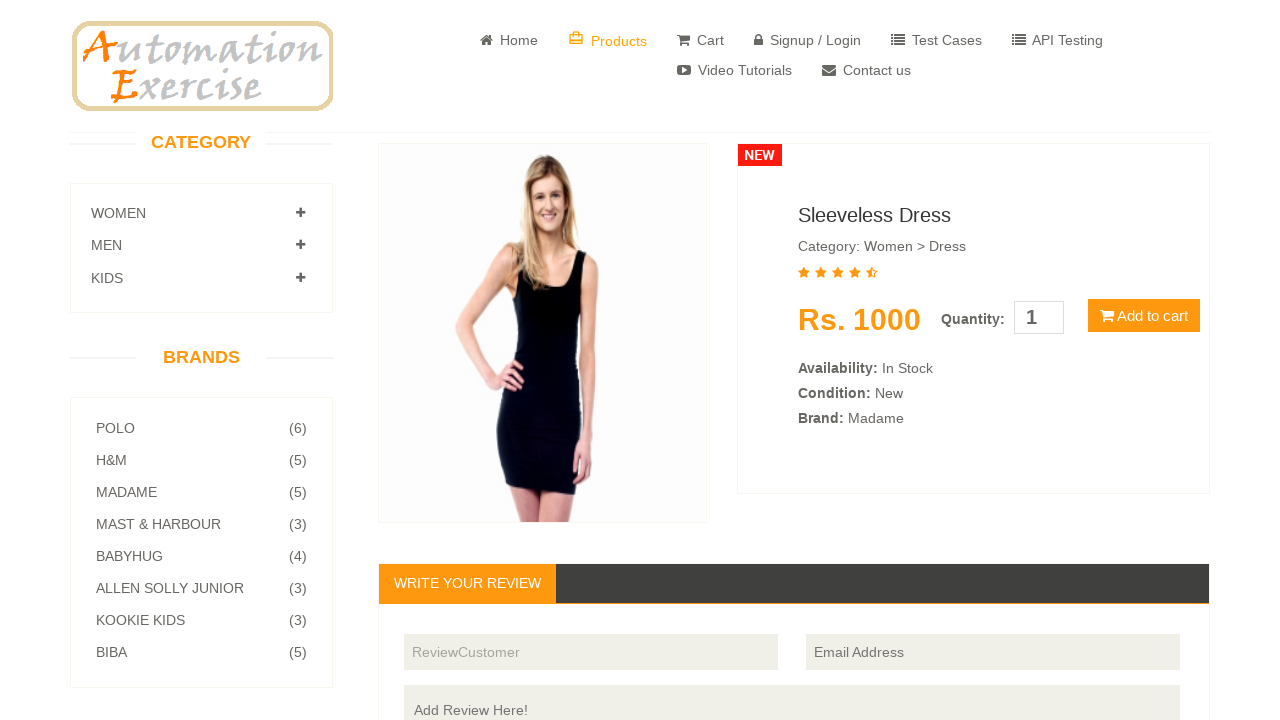

Filled in reviewer email field with 'reviewer2024@example.com' on #email
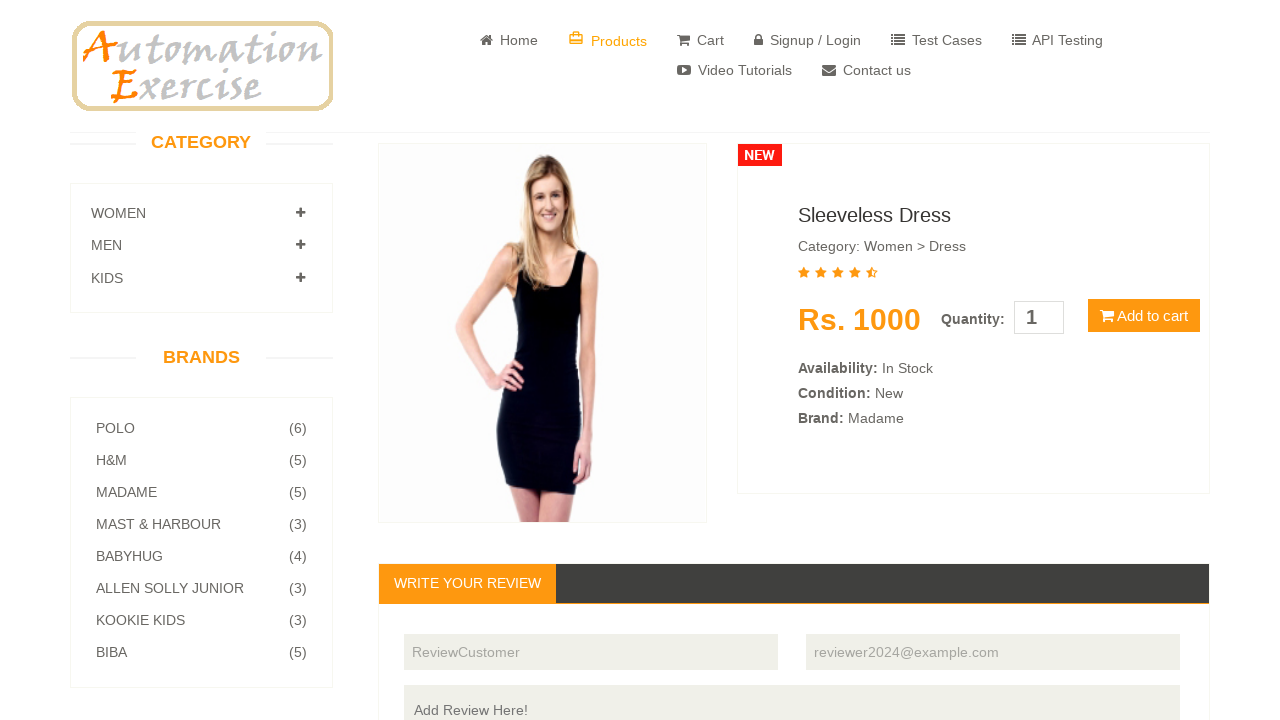

Filled in review text field with product feedback on #review
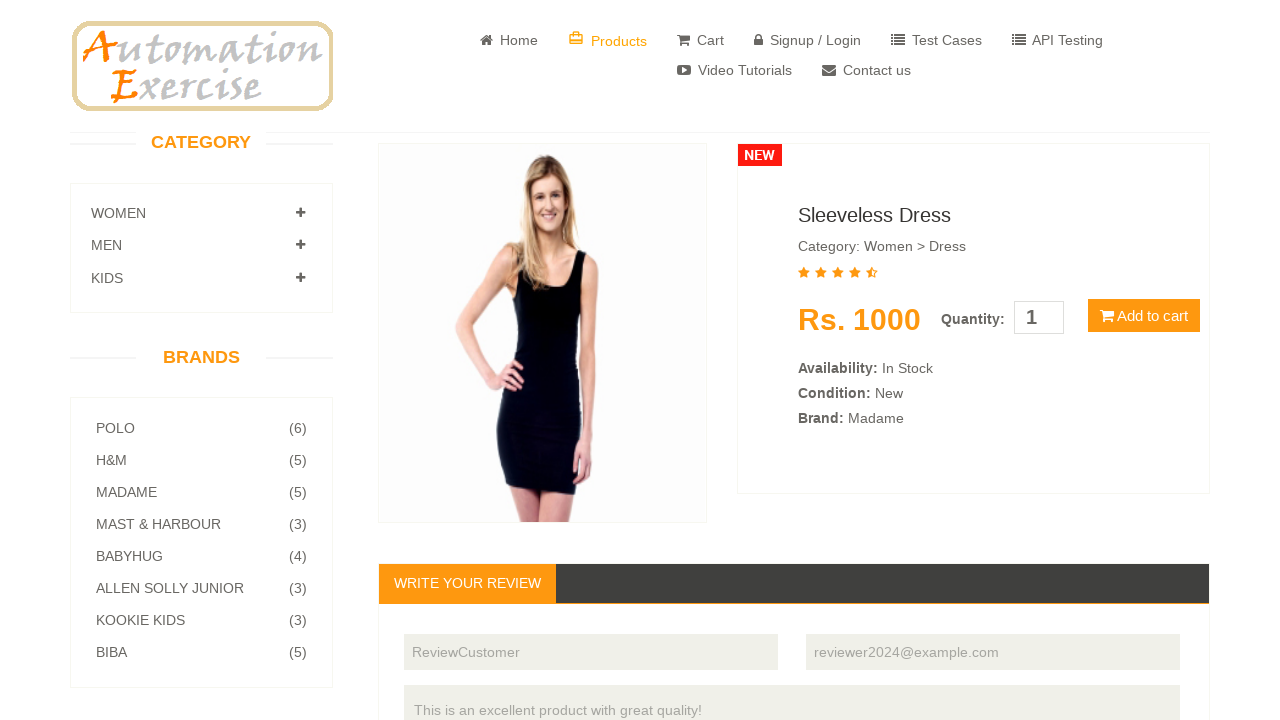

Clicked submit button to post review at (1150, 361) on #button-review
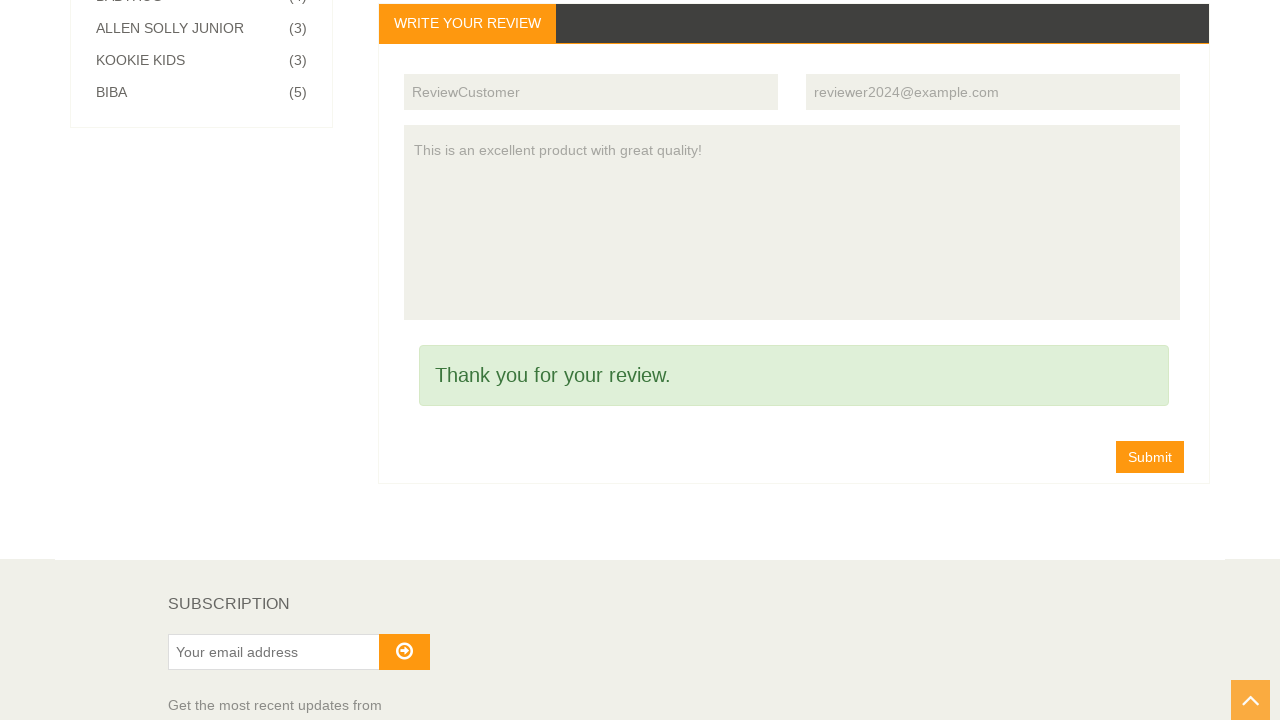

Review submission successful and success message displayed
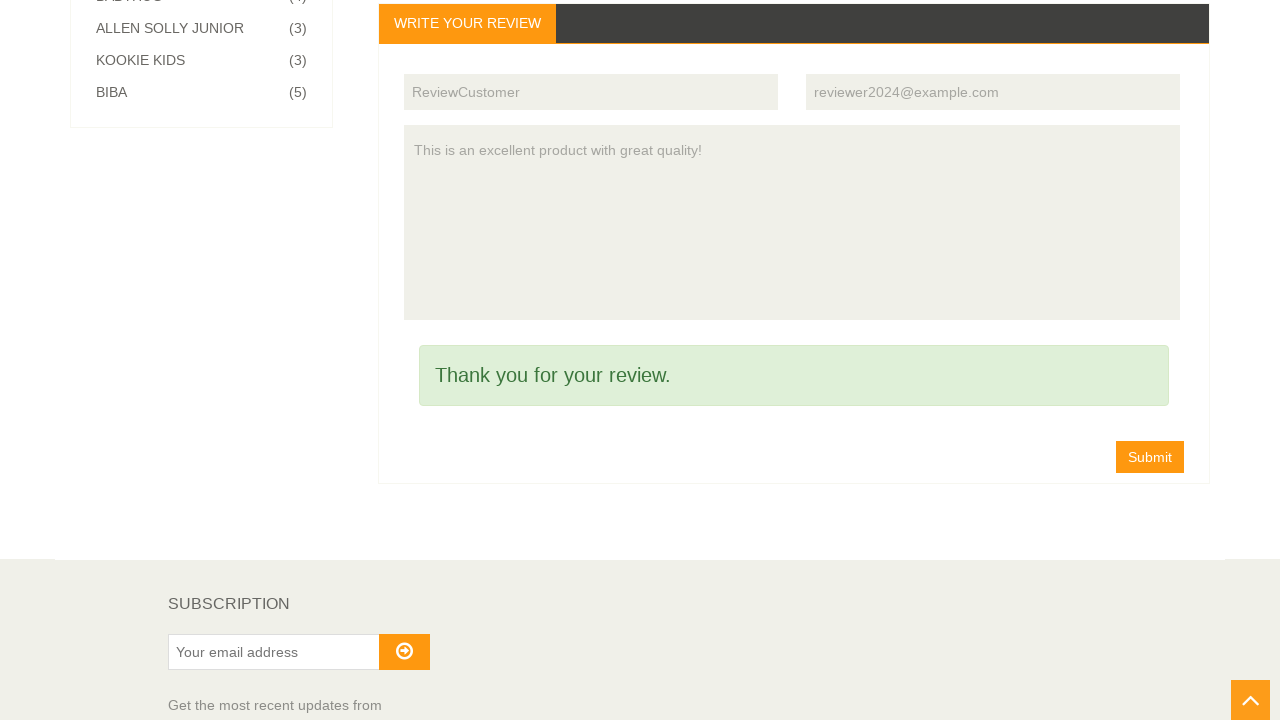

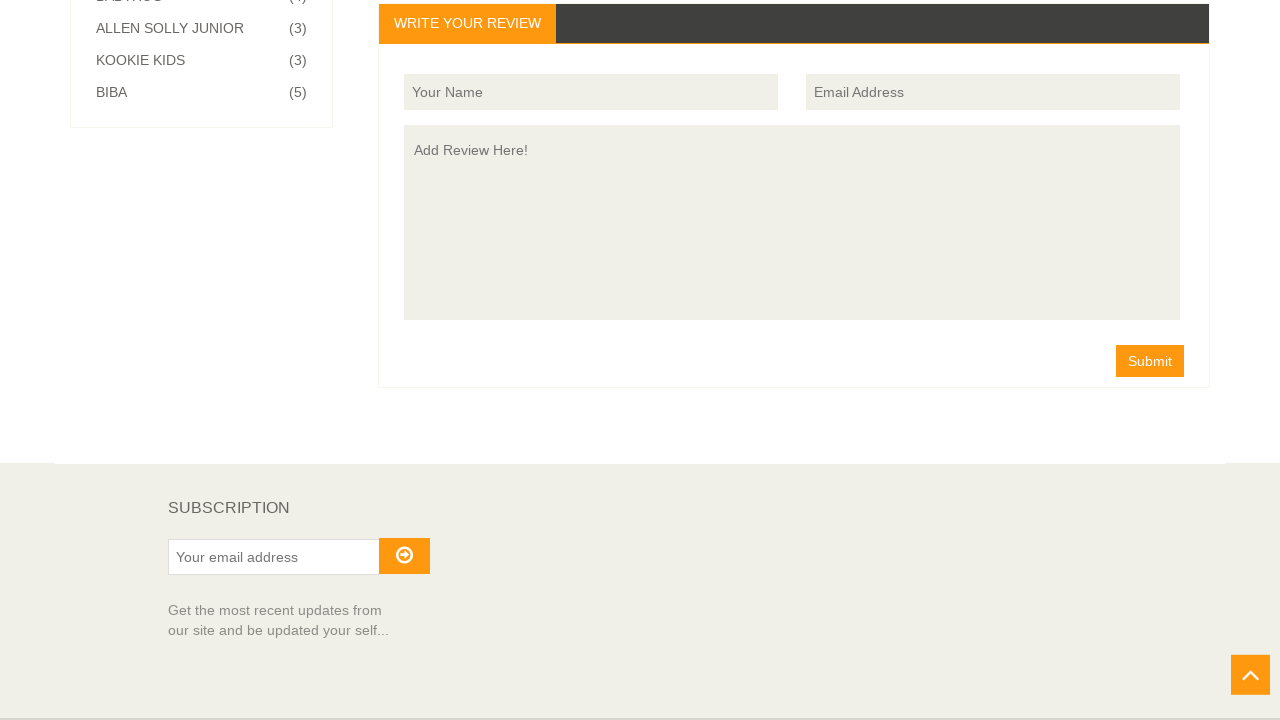